Tests setting browser window size to specific dimensions

Starting URL: https://www.w3schools.com/

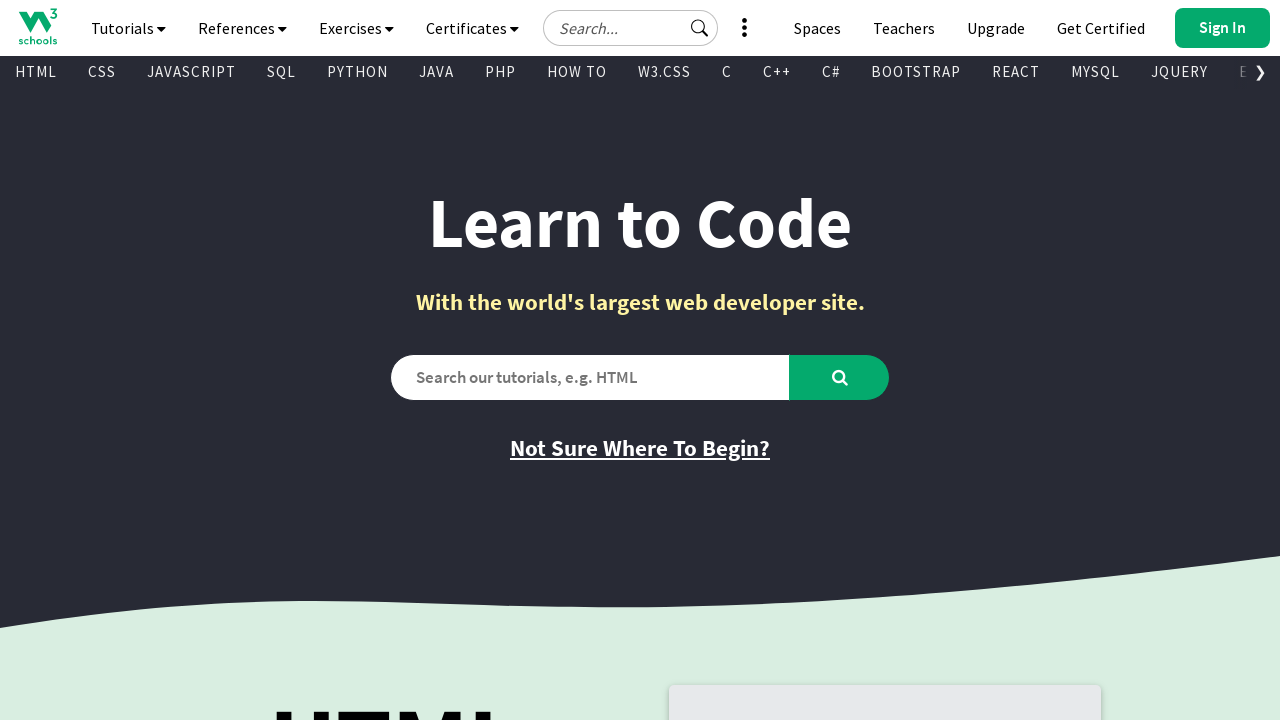

Set browser window size to mobile dimensions (375x812)
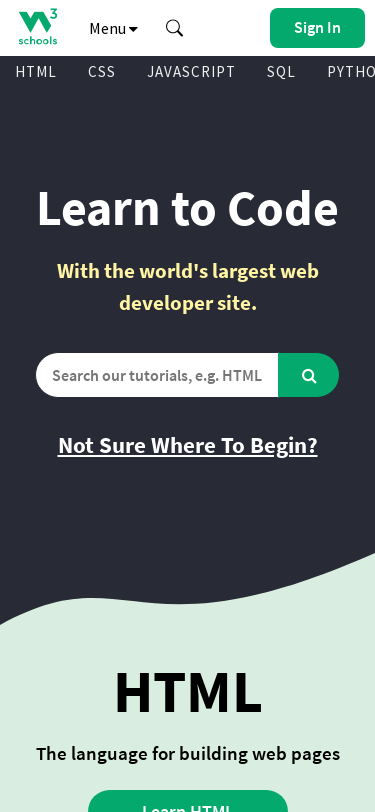

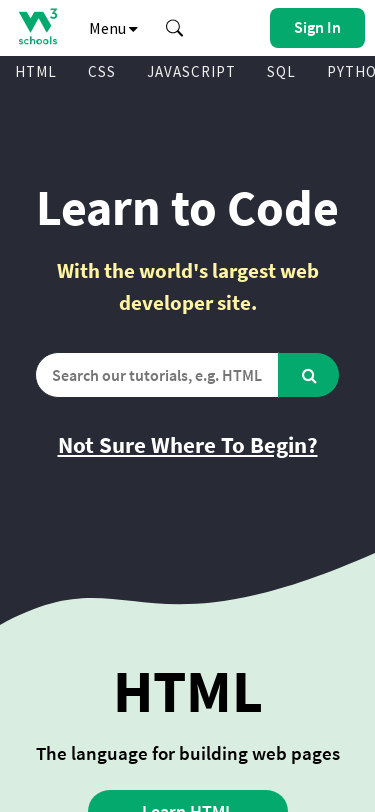